Tests that clicking Clear completed removes completed items from the list

Starting URL: https://demo.playwright.dev/todomvc

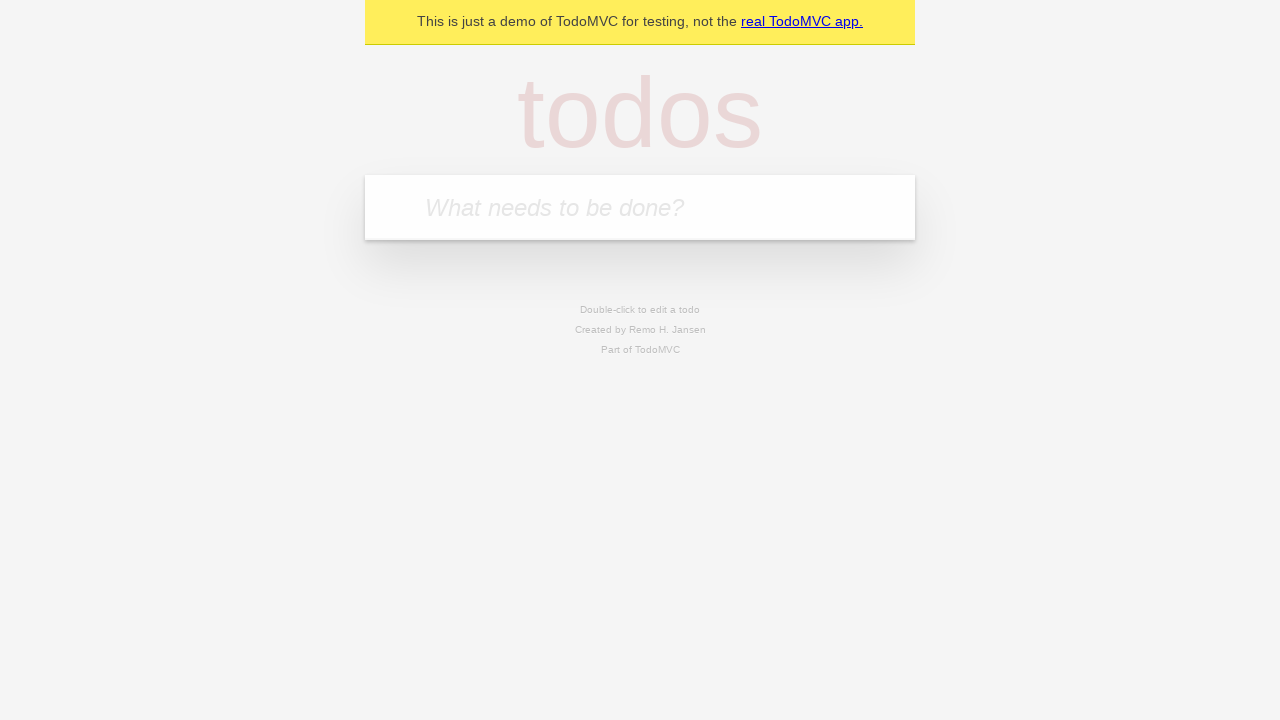

Filled todo input with 'buy some cheese' on internal:attr=[placeholder="What needs to be done?"i]
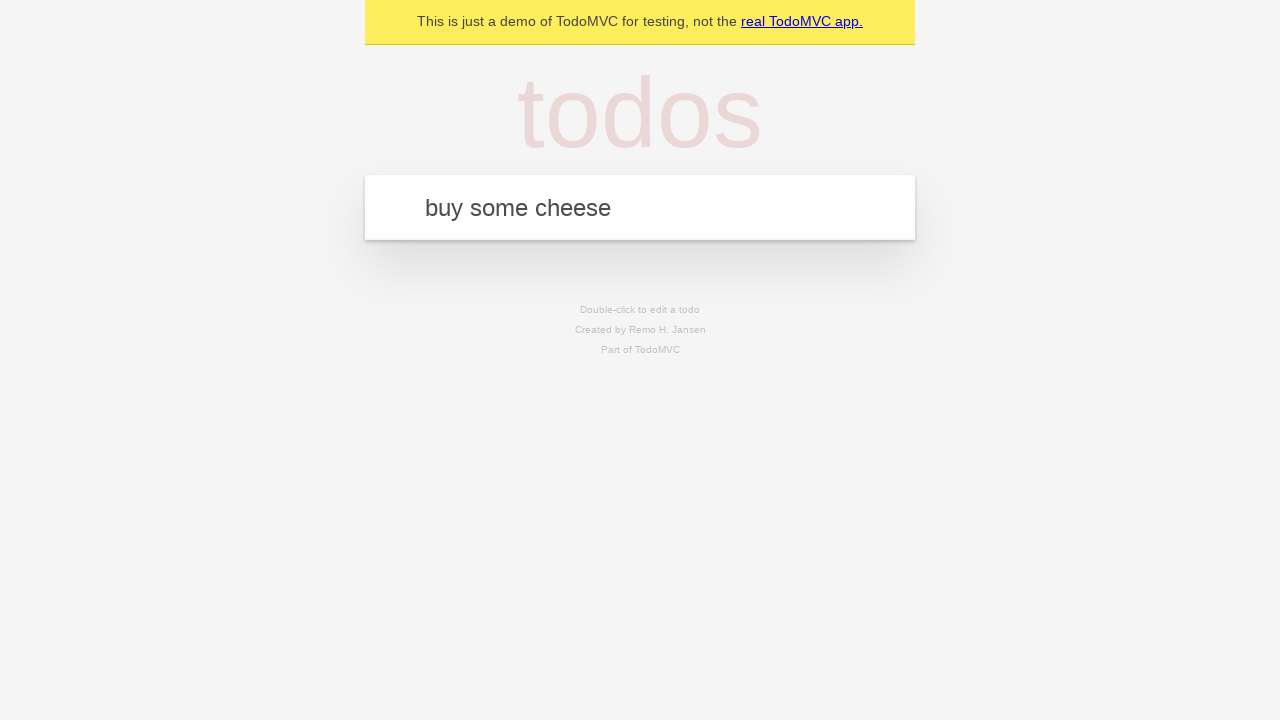

Pressed Enter to add 'buy some cheese' to the todo list on internal:attr=[placeholder="What needs to be done?"i]
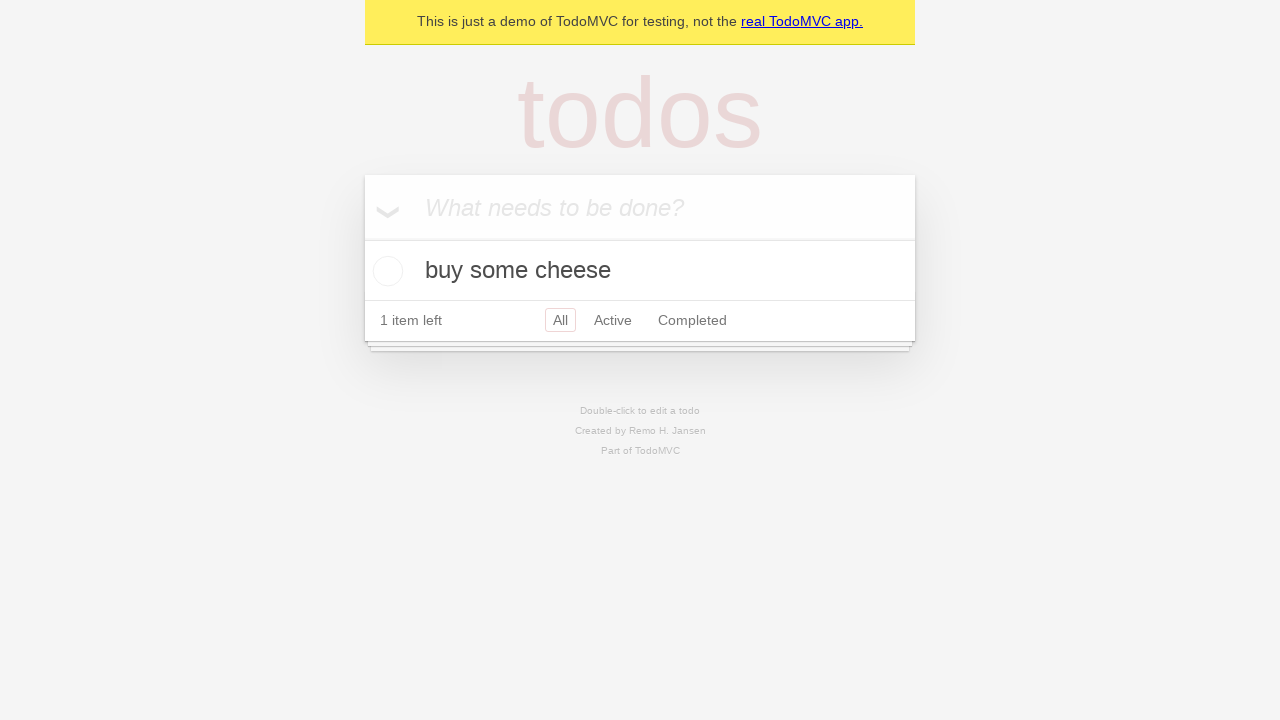

Filled todo input with 'feed the cat' on internal:attr=[placeholder="What needs to be done?"i]
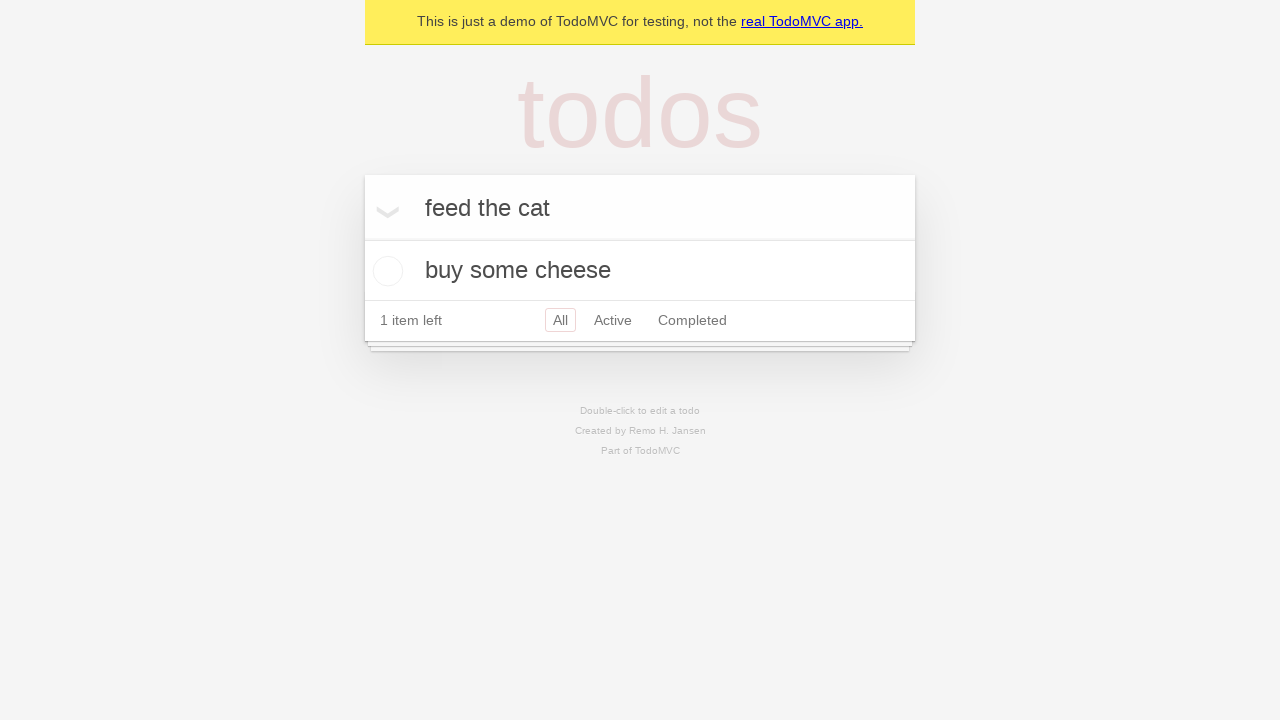

Pressed Enter to add 'feed the cat' to the todo list on internal:attr=[placeholder="What needs to be done?"i]
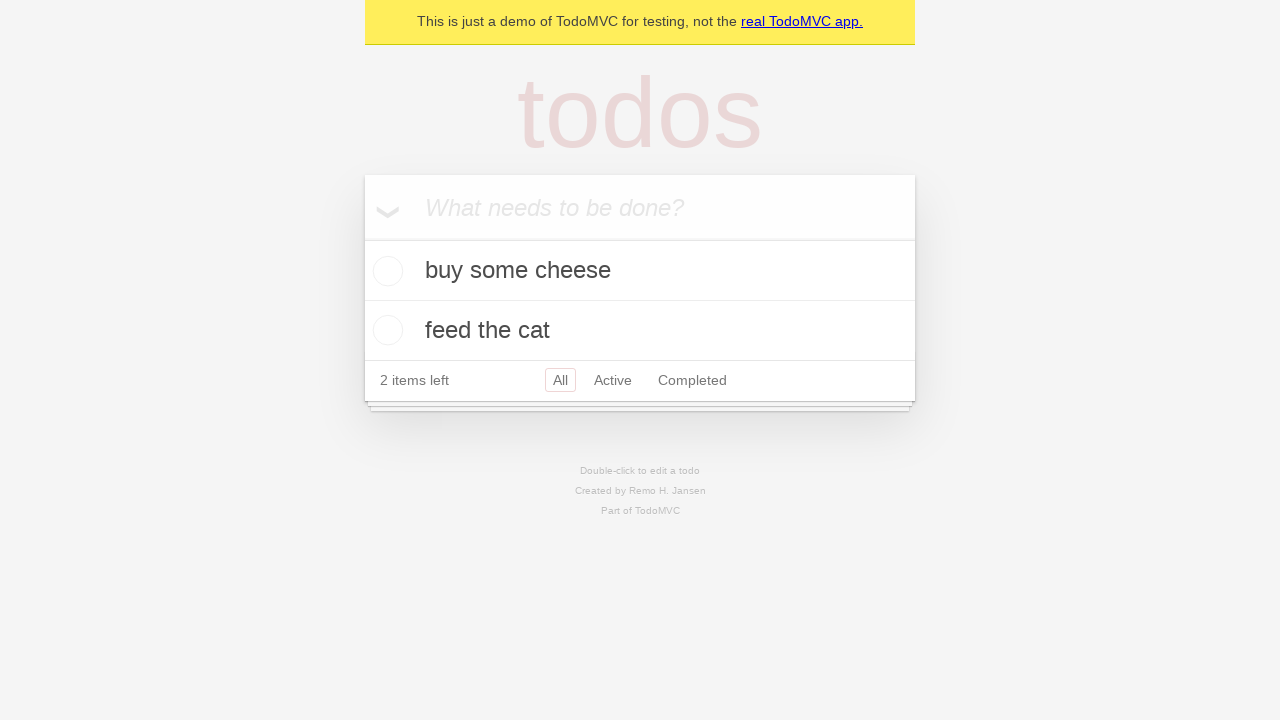

Filled todo input with 'book a doctors appointment' on internal:attr=[placeholder="What needs to be done?"i]
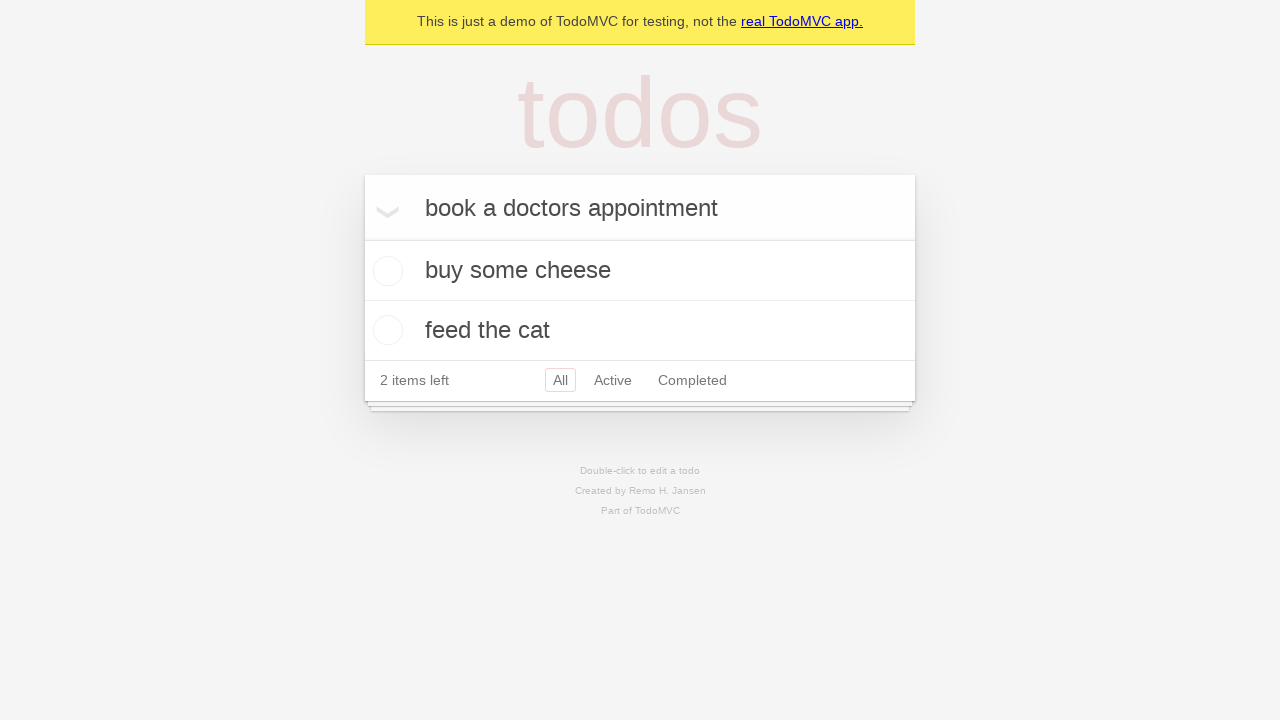

Pressed Enter to add 'book a doctors appointment' to the todo list on internal:attr=[placeholder="What needs to be done?"i]
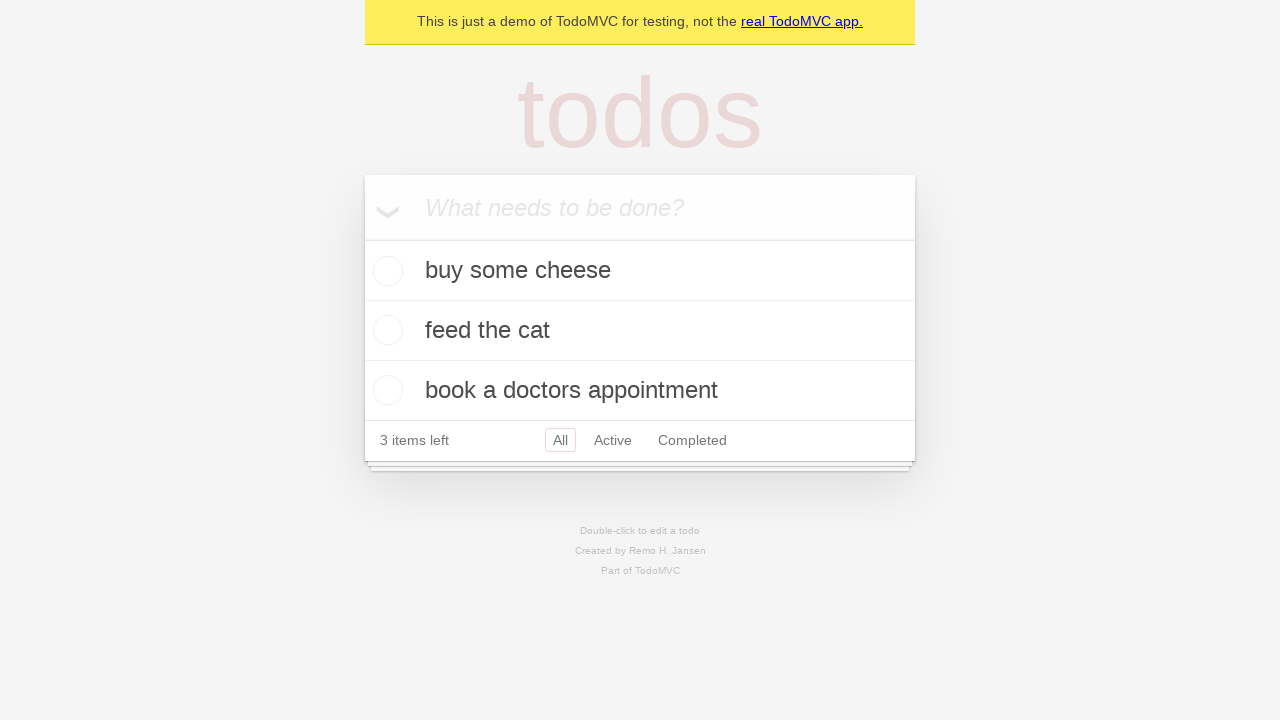

Waited for all 3 todo items to be added to the list
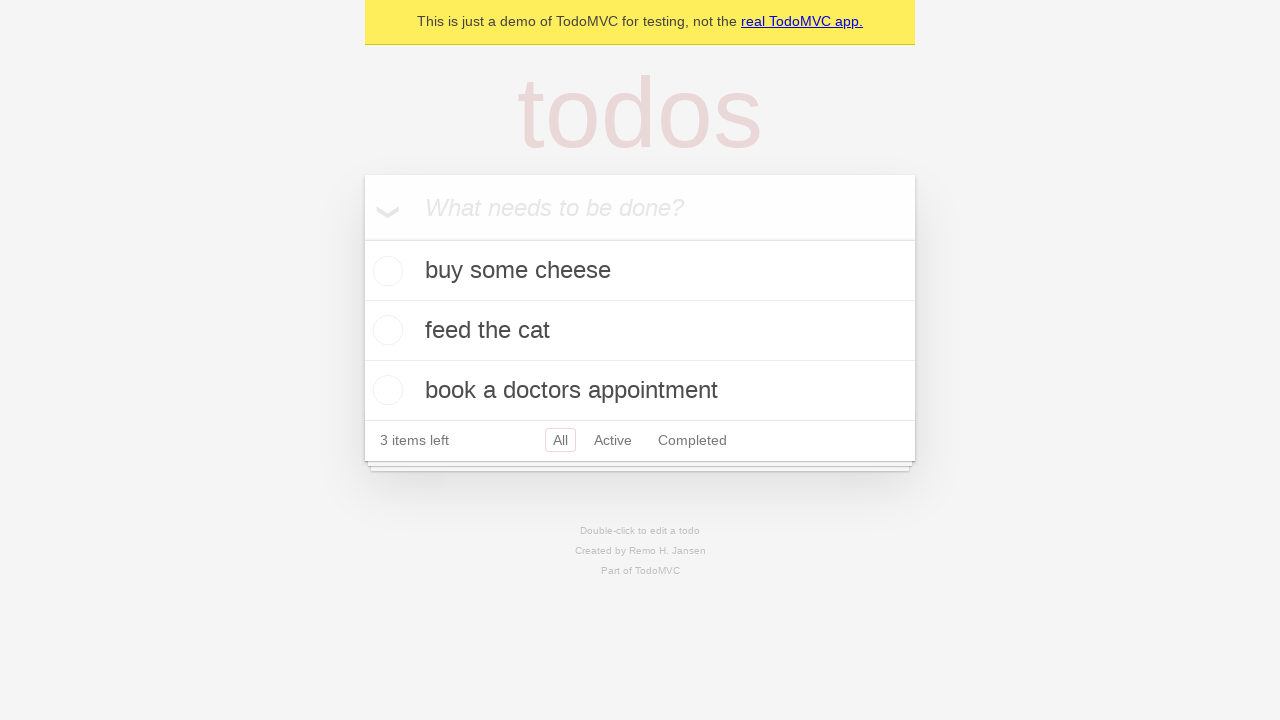

Checked the second todo item to mark it as completed at (385, 330) on internal:testid=[data-testid="todo-item"s] >> nth=1 >> internal:role=checkbox
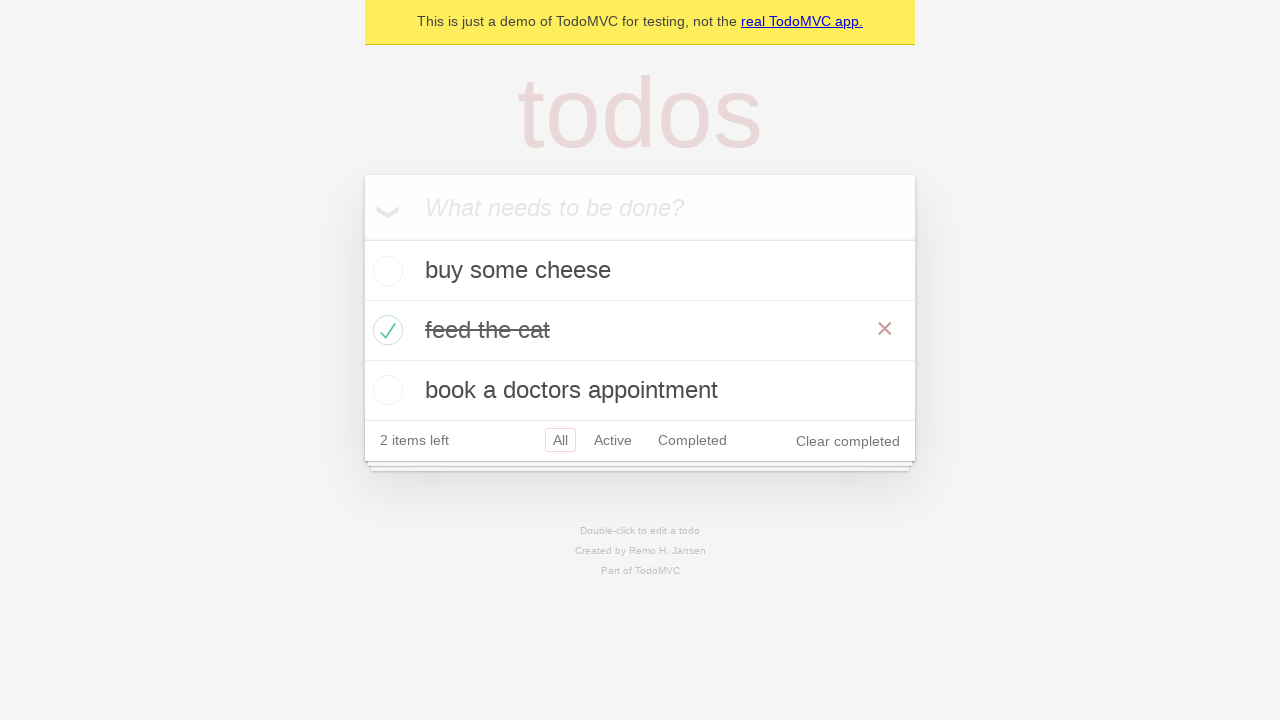

Clicked 'Clear completed' button to remove completed items at (848, 441) on internal:role=button[name="Clear completed"i]
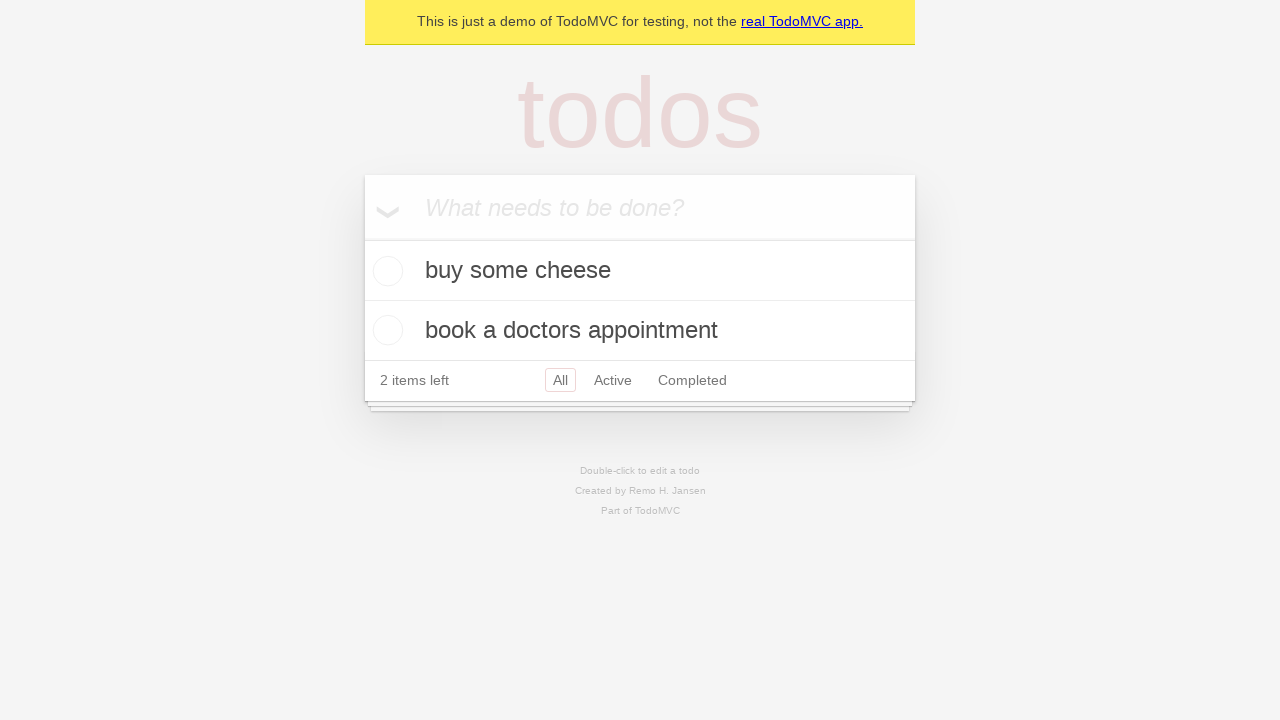

Verified that the completed item was removed, leaving 2 items in the list
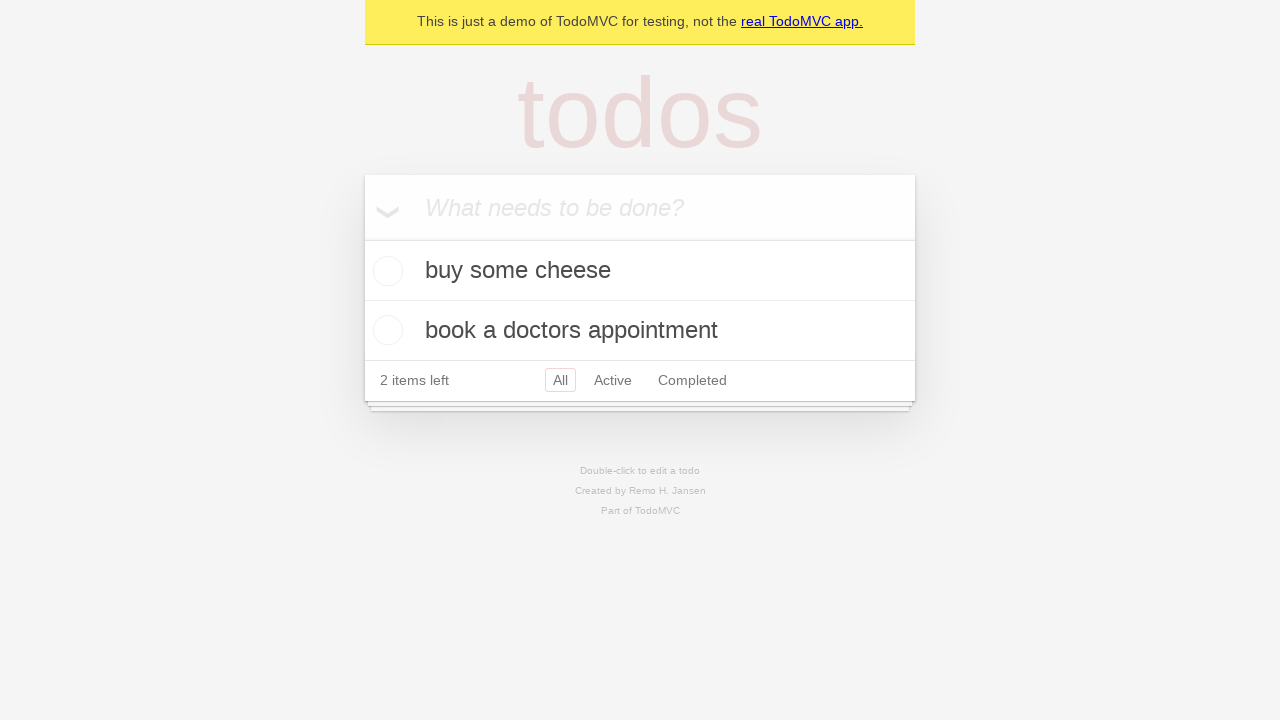

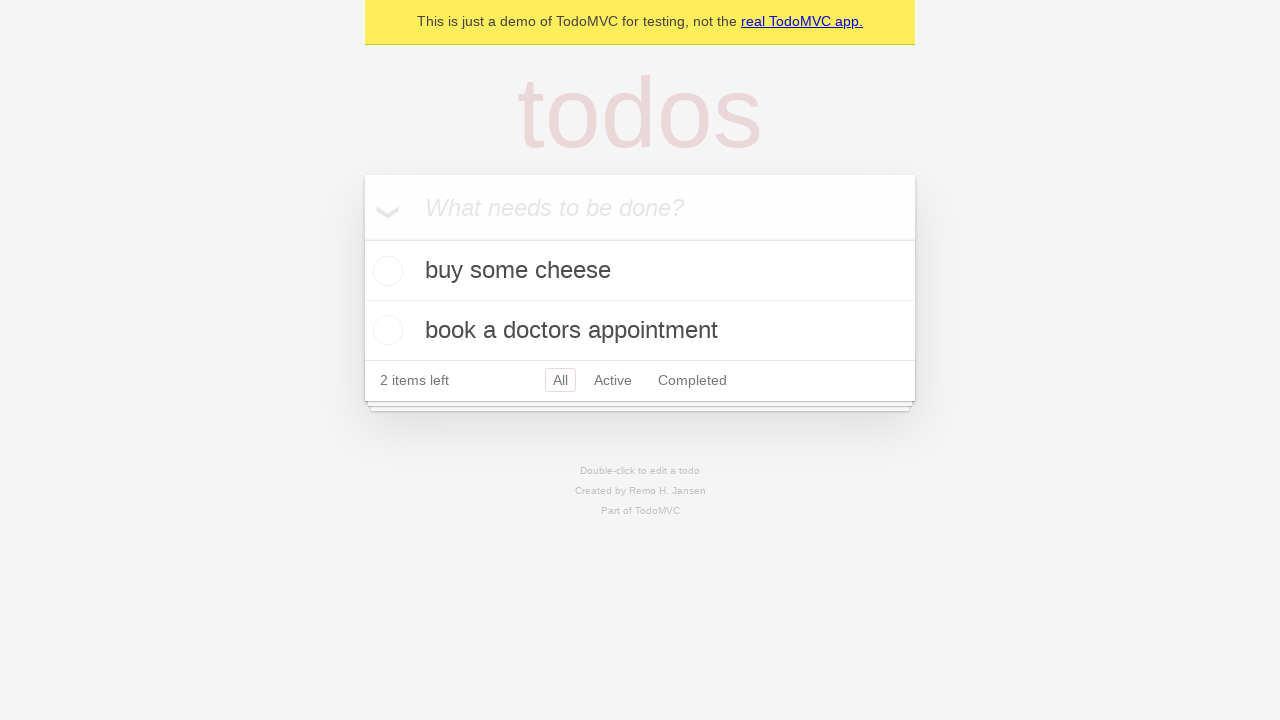